Tests browser alert handling by clicking a button that triggers a JavaScript alert, retrieving the alert text, and accepting (dismissing) the alert.

Starting URL: https://demoqa.com/alerts

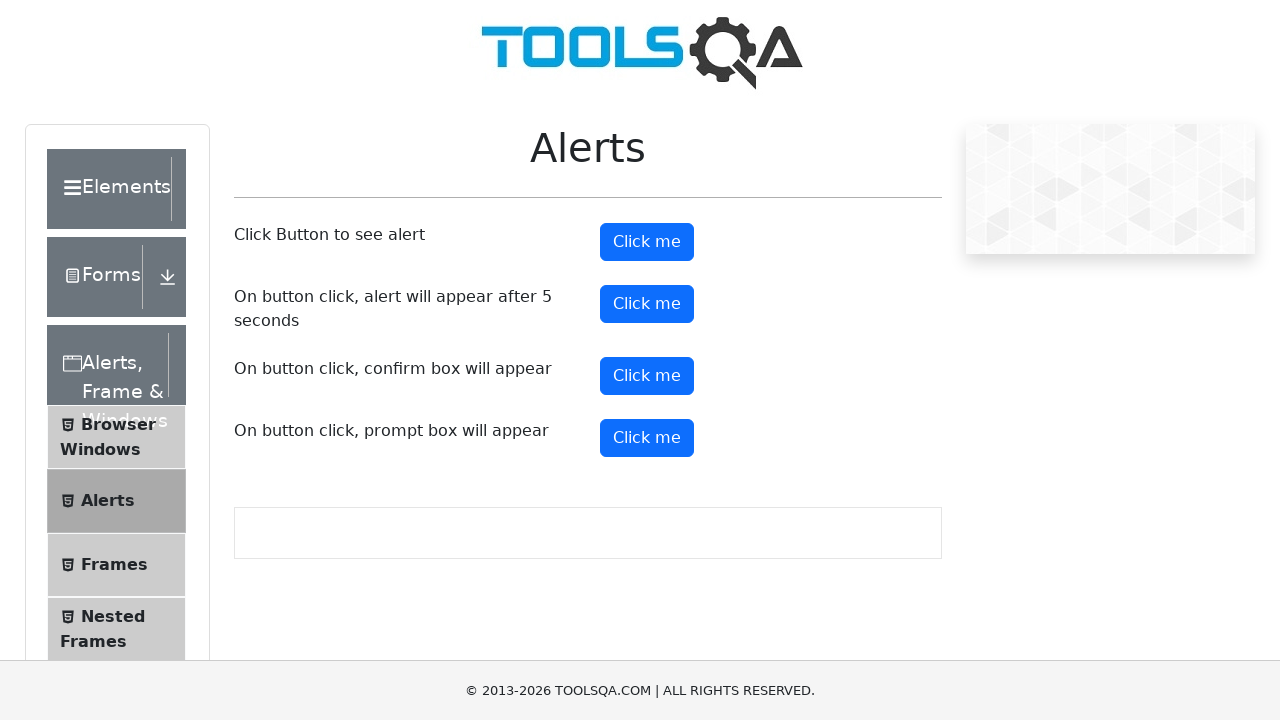

Alert button is visible and ready
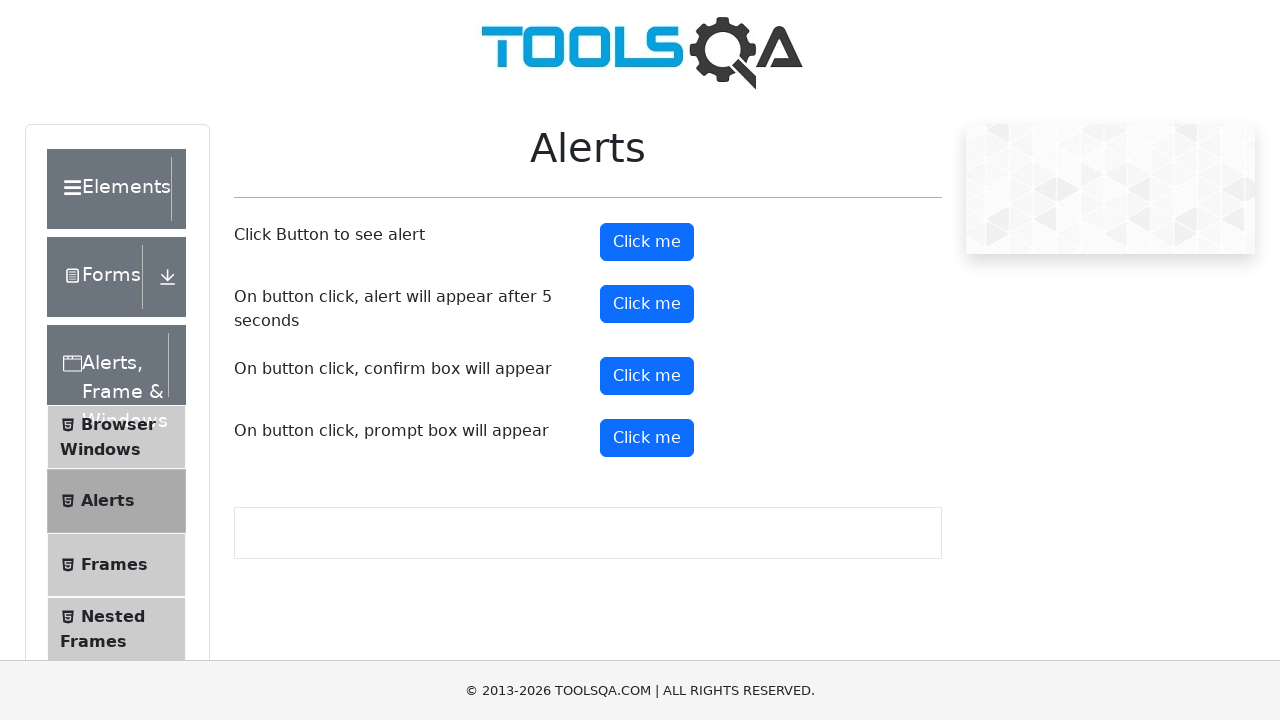

Clicked alert button to trigger JavaScript alert at (647, 242) on #alertButton
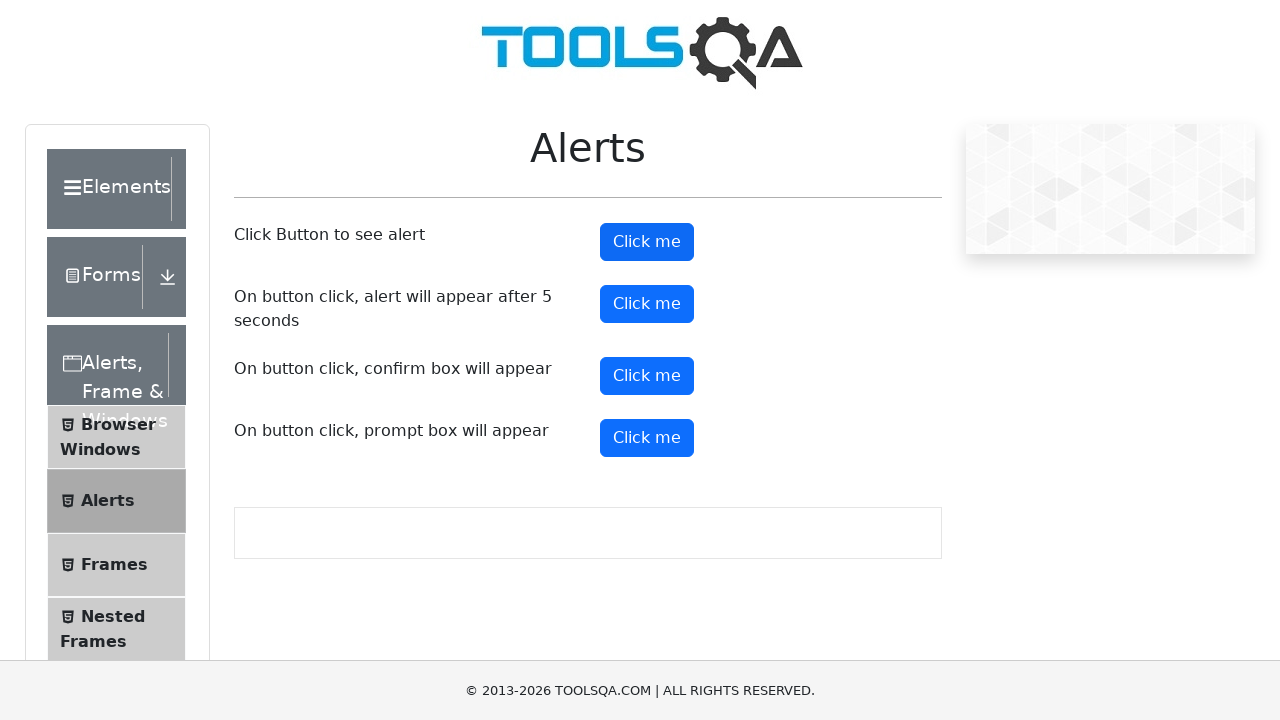

Set up dialog handler to accept alerts
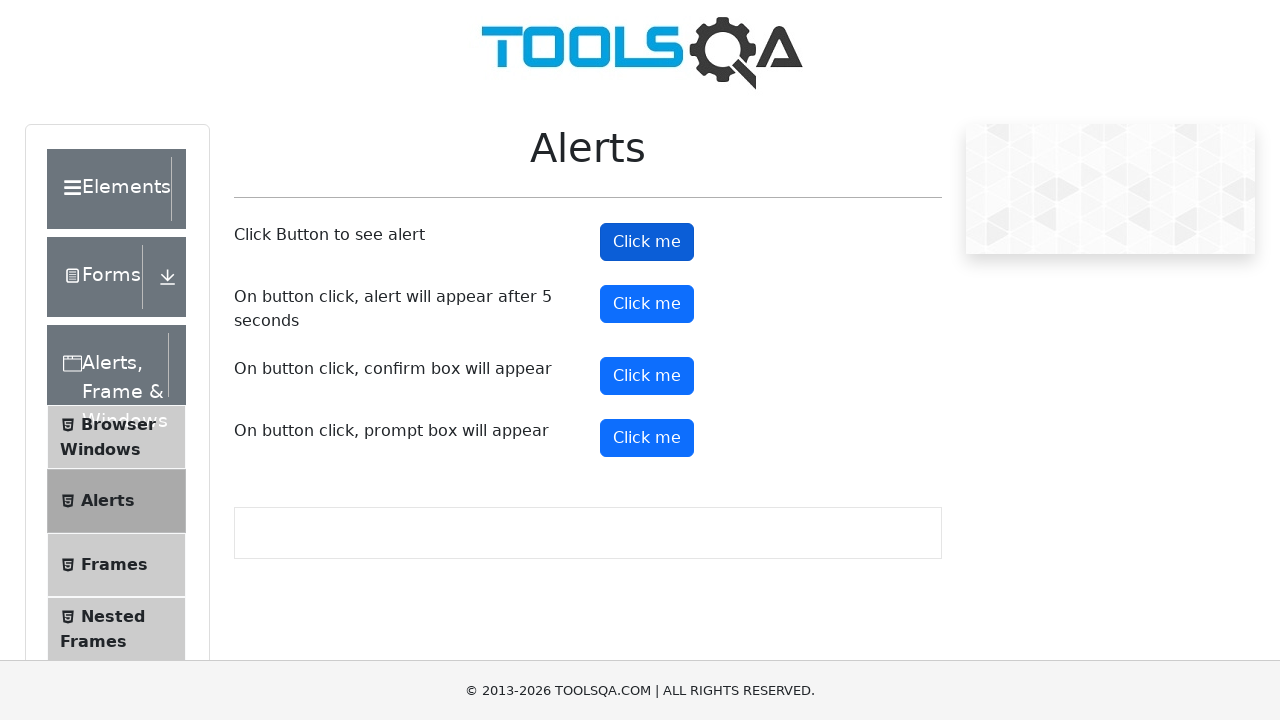

Clicked alert button with dialog handler active at (647, 242) on #alertButton
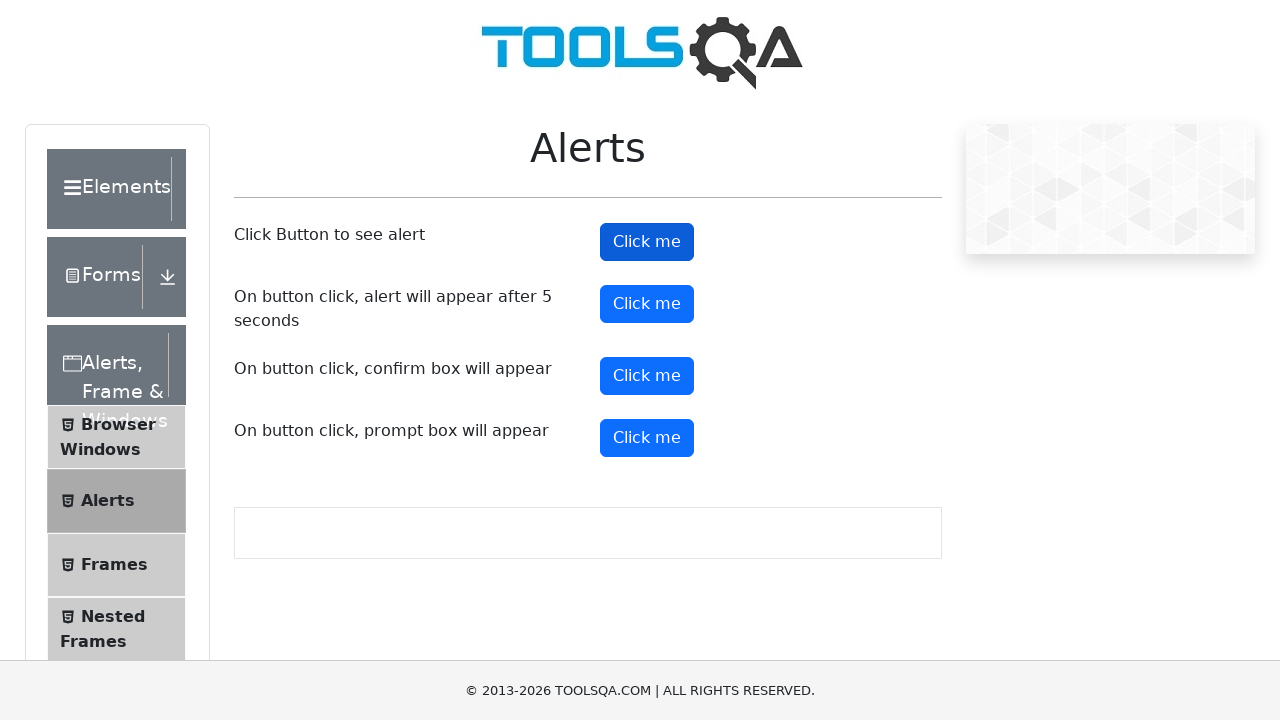

Waited for dialog to be processed
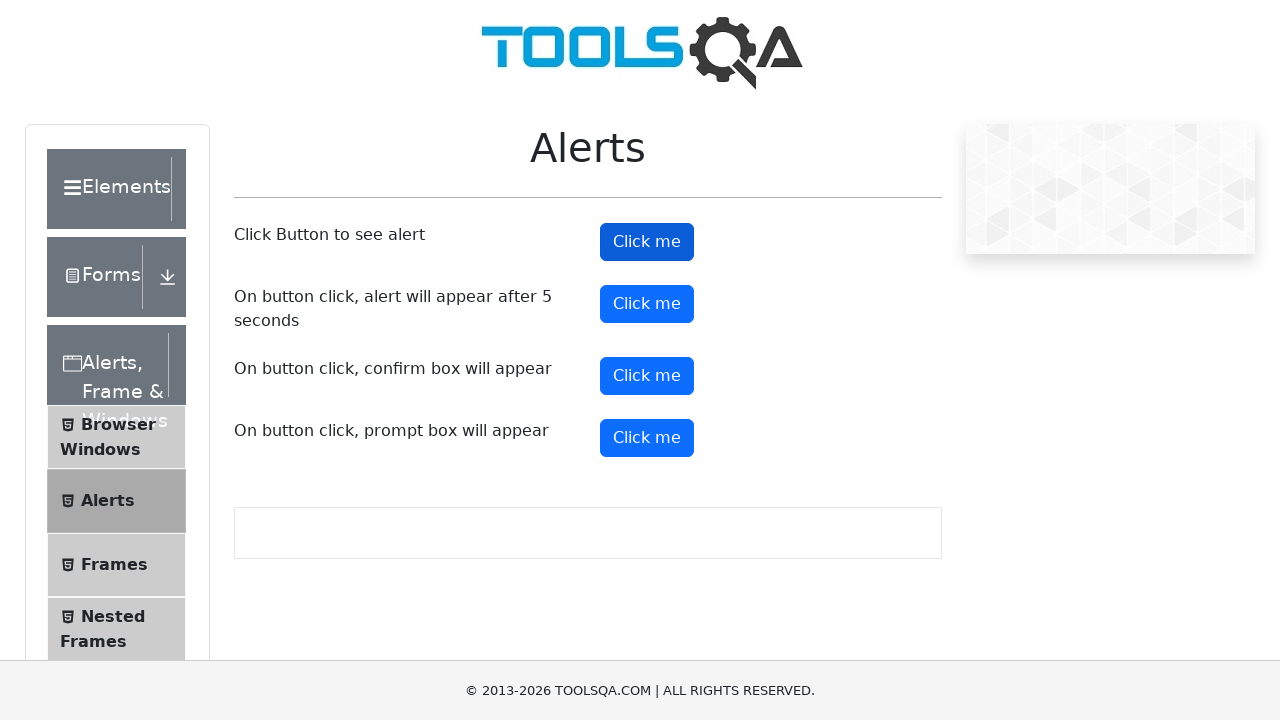

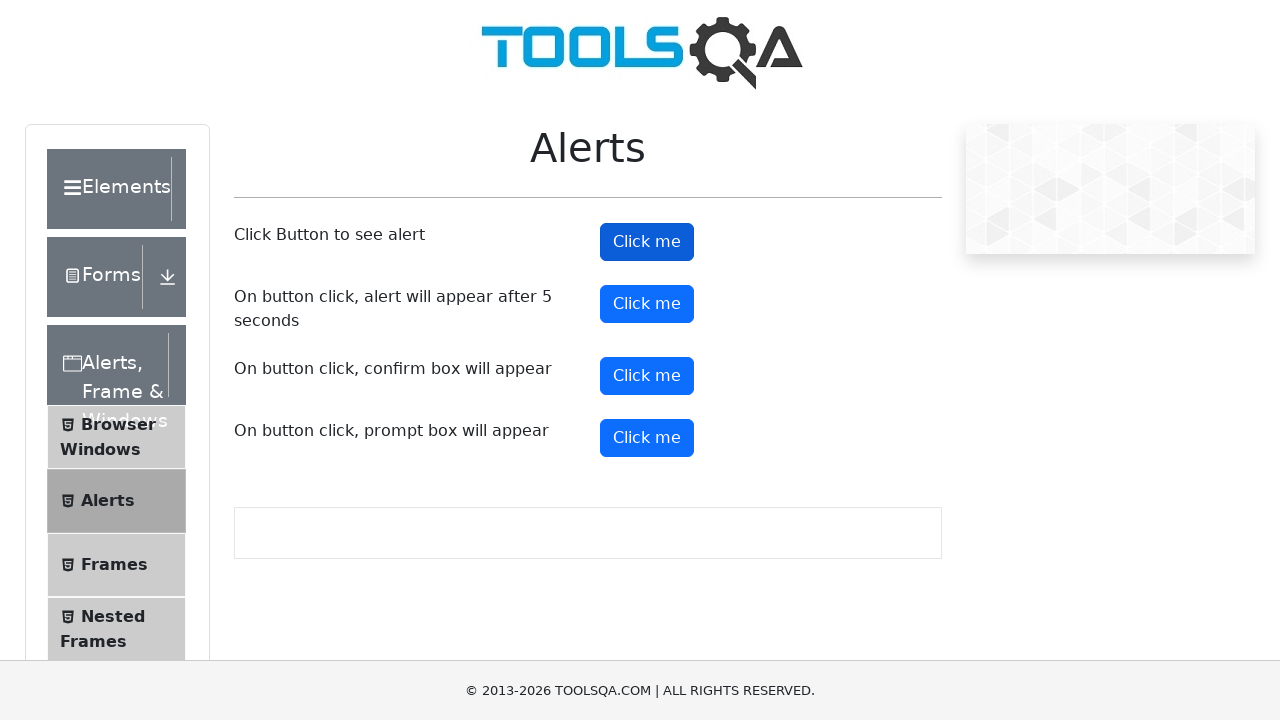